Tests page 6 functionality by clicking through all diet experience options with back navigation

Starting URL: https://dietsw.tutorplace.ru/

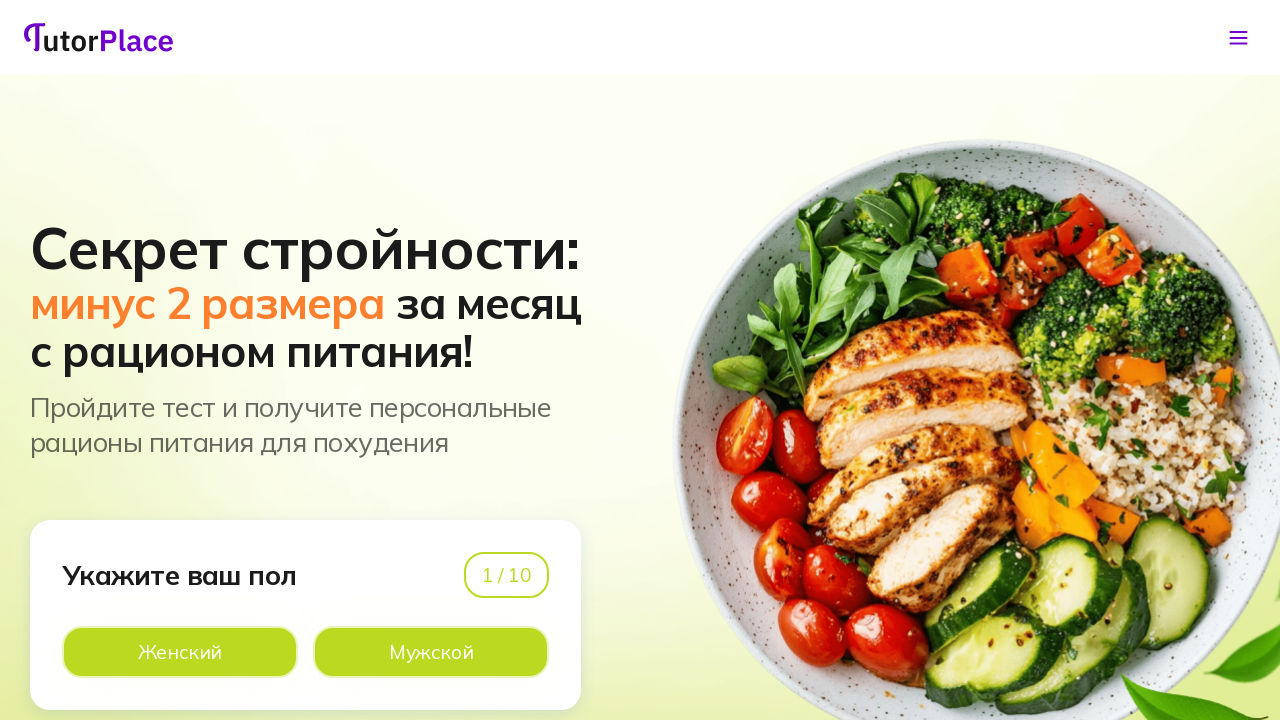

Clicked diet option on page 1 at (431, 652) on xpath=//*[@id='app']/main/div/section[1]/div/div/div[1]/div[2]/div[2]/div[2]/lab
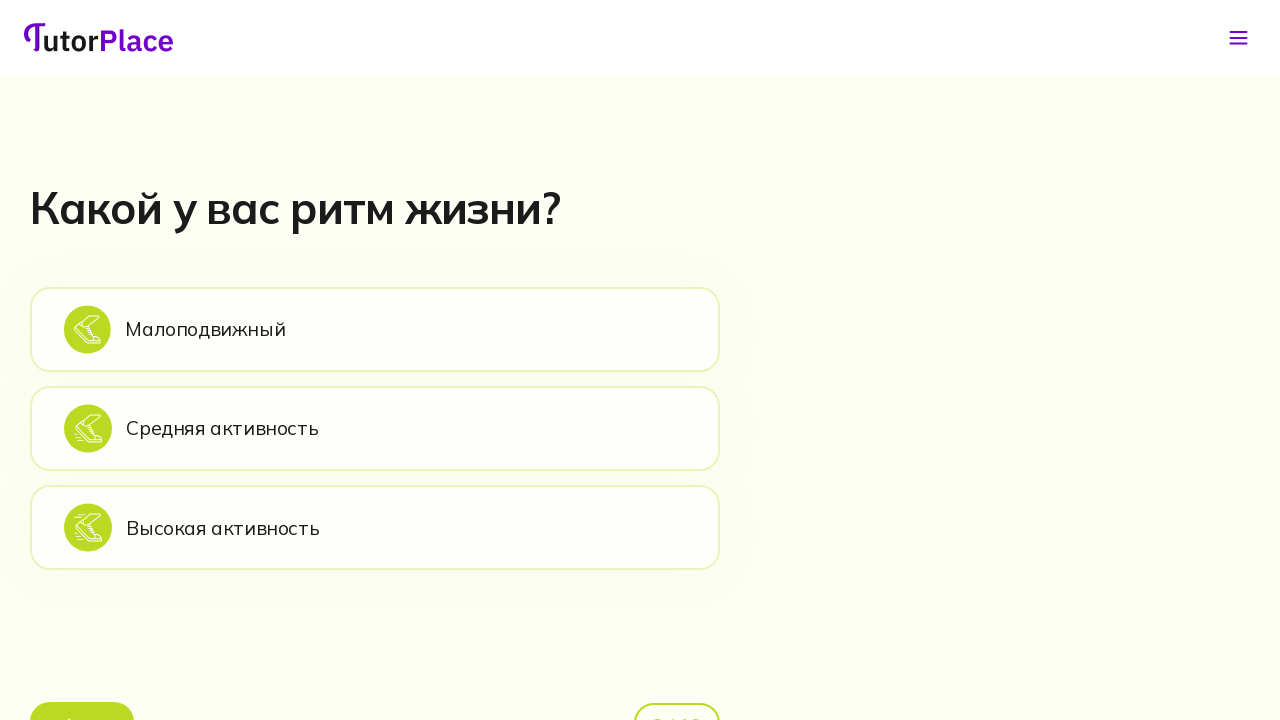

Clicked option on page 2 at (375, 329) on xpath=//*[@id='app']/main/div/section[2]/div/div/div[2]/div[1]/div[2]/div[1]/lab
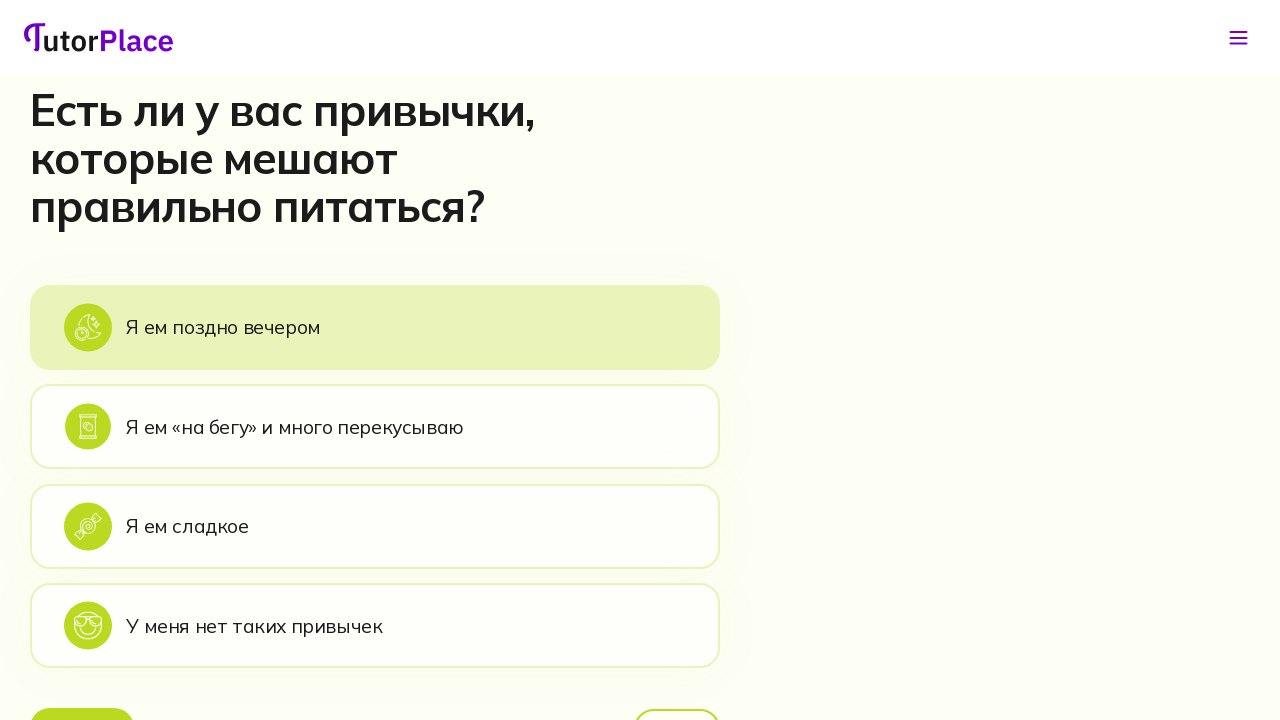

Clicked option on page 3 at (375, 327) on xpath=//*[@id='app']/main/div/section[3]/div/div/div[2]/div[1]/div[2]/div[1]/lab
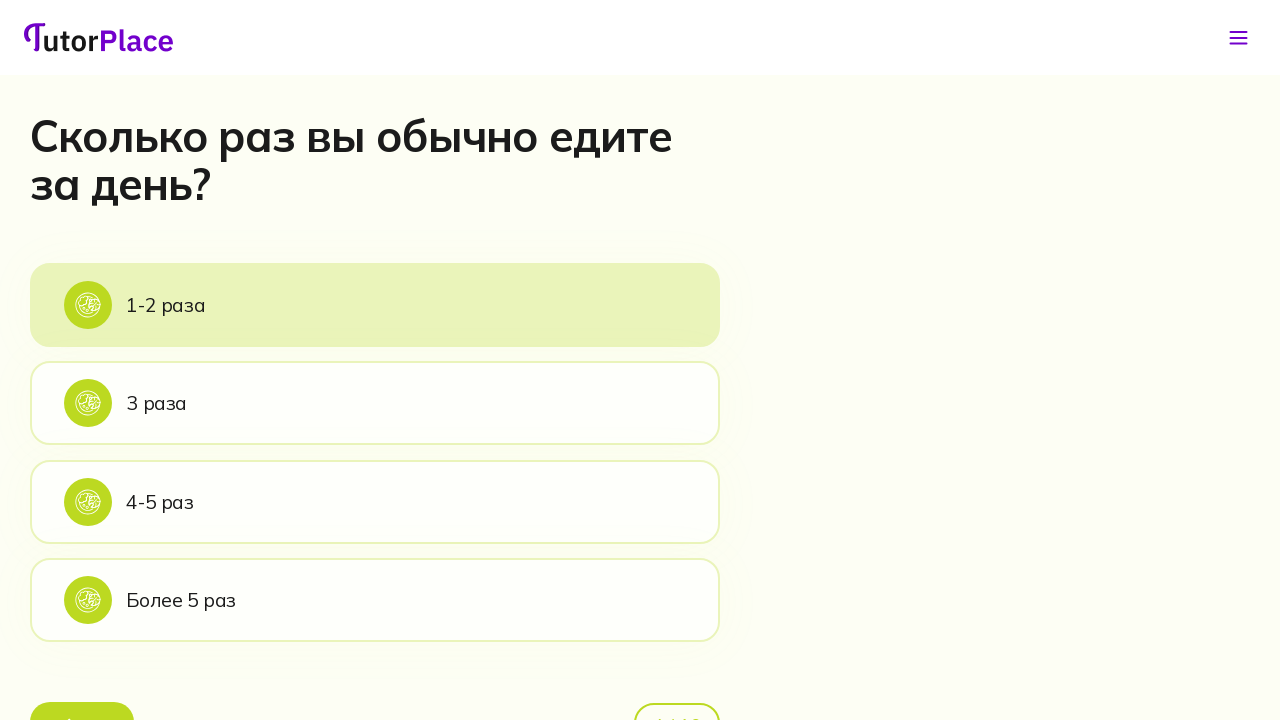

Clicked option on page 4 at (375, 305) on xpath=//*[@id='app']/main/div/section[4]/div/div/div[2]/div[1]/div[2]/div[1]/lab
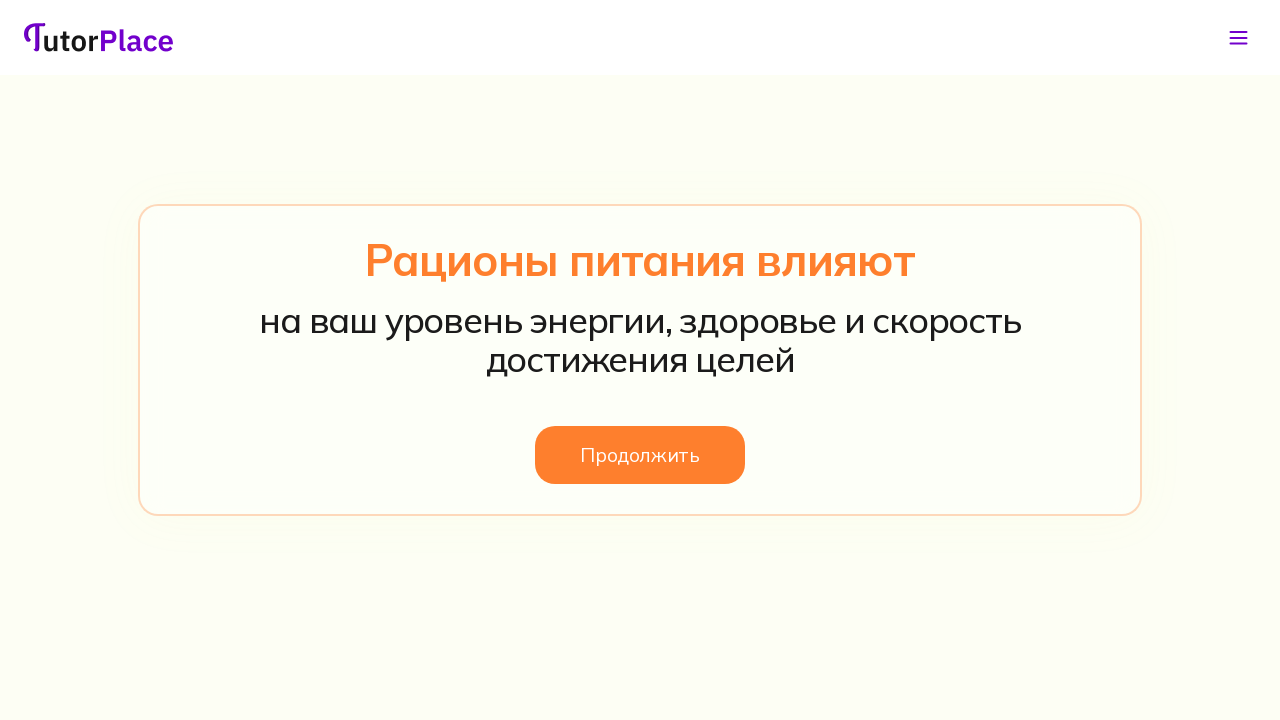

Clicked continue button on page 5 at (640, 455) on xpath=//*[@id='app']/main/div/section[5]/div/div/div/button/span
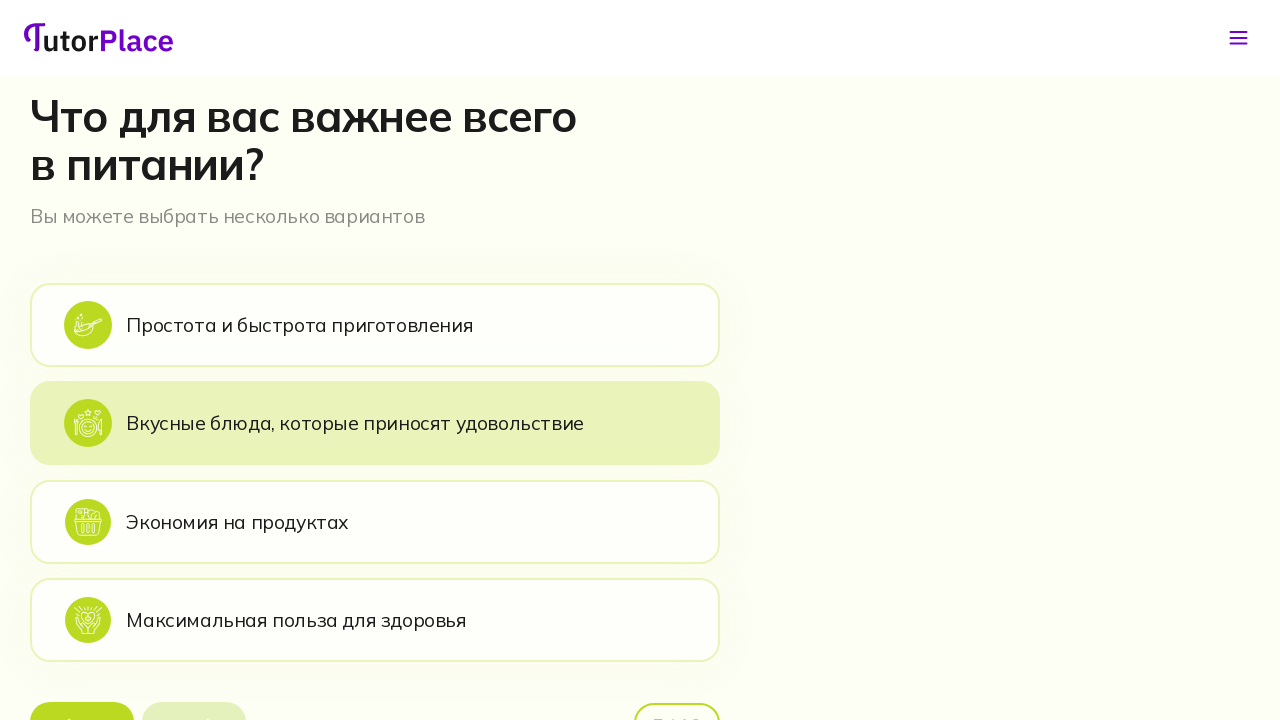

Clicked option on page 6 at (375, 325) on xpath=//*[@id='app']/main/div/section[6]/div/div/div[2]/div[1]/div[2]/div[1]/lab
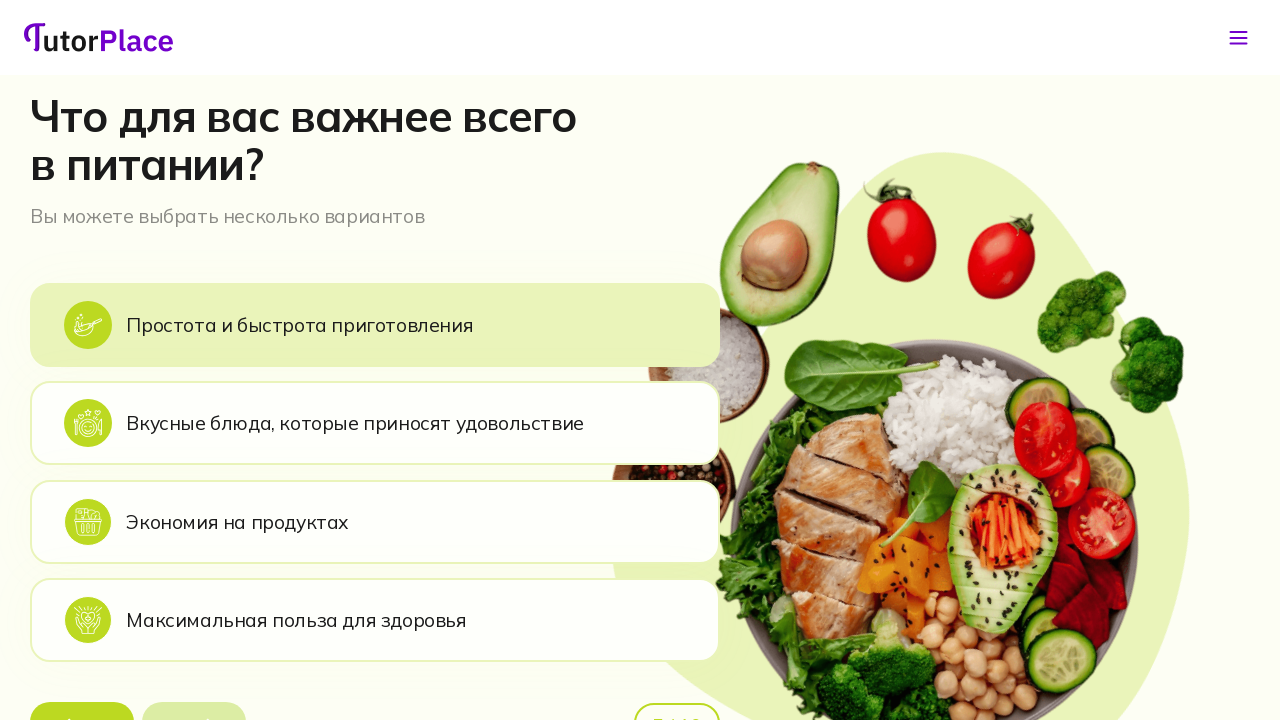

Clicked next button to reach diet experience options at (194, 696) on xpath=//*[@id='app']/main/div/section[6]/div/div/div[2]/div[1]/div[3]/button[2]
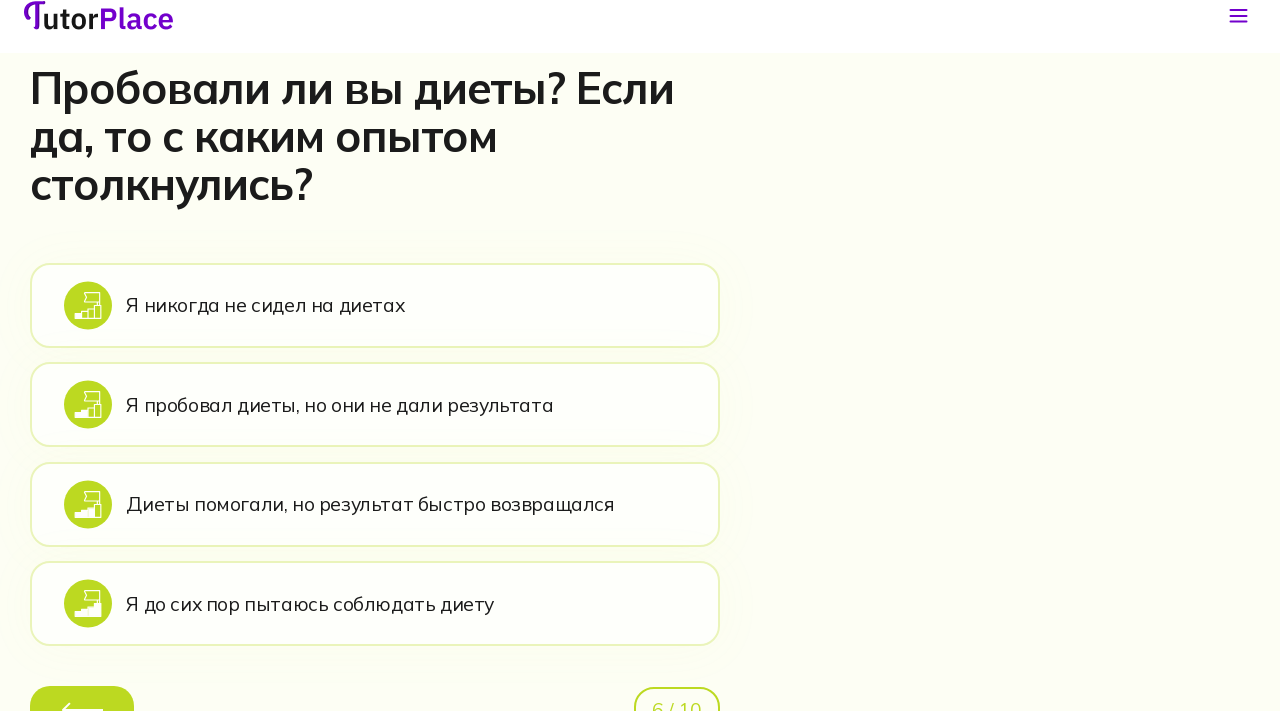

Clicked first diet experience option at (375, 327) on xpath=//*[@id='app']/main/div/section[7]/div/div/div[2]/div[1]/div[2]/div[1]/lab
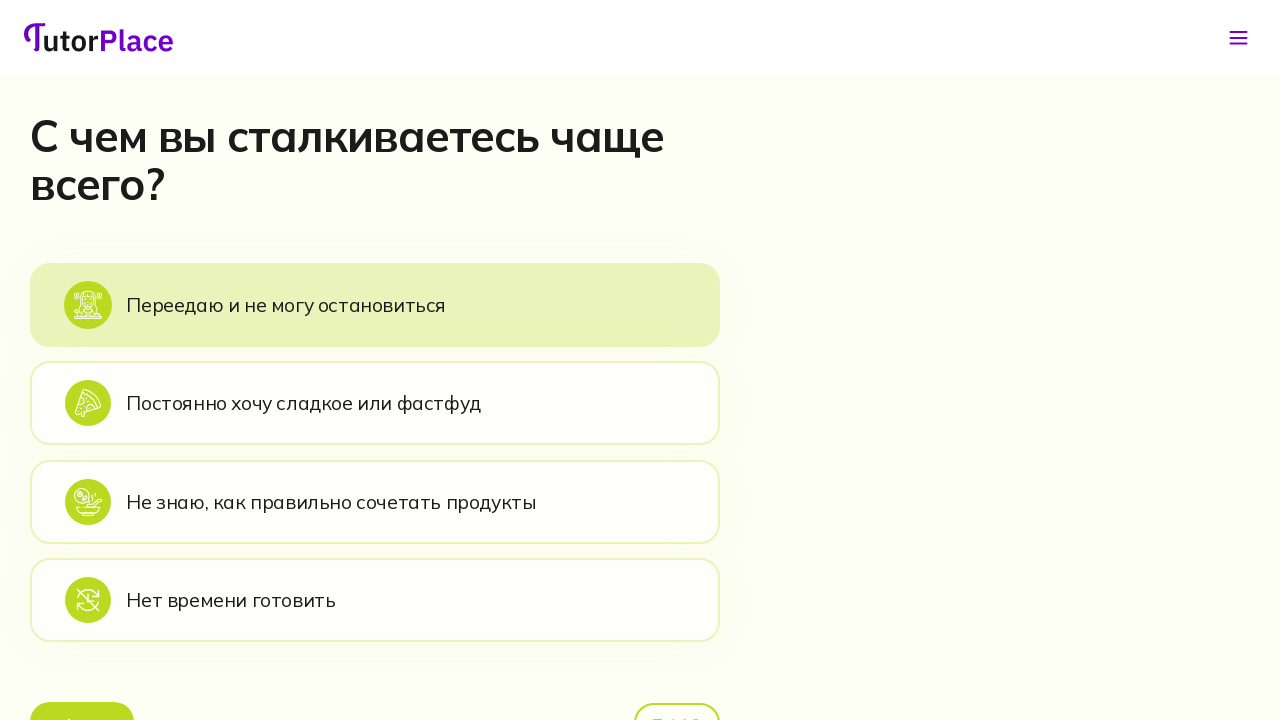

Clicked back button after first diet option at (82, 696) on xpath=//*[@id='app']/main/div/section[8]/div/div/div[2]/div[1]/div[3]/button
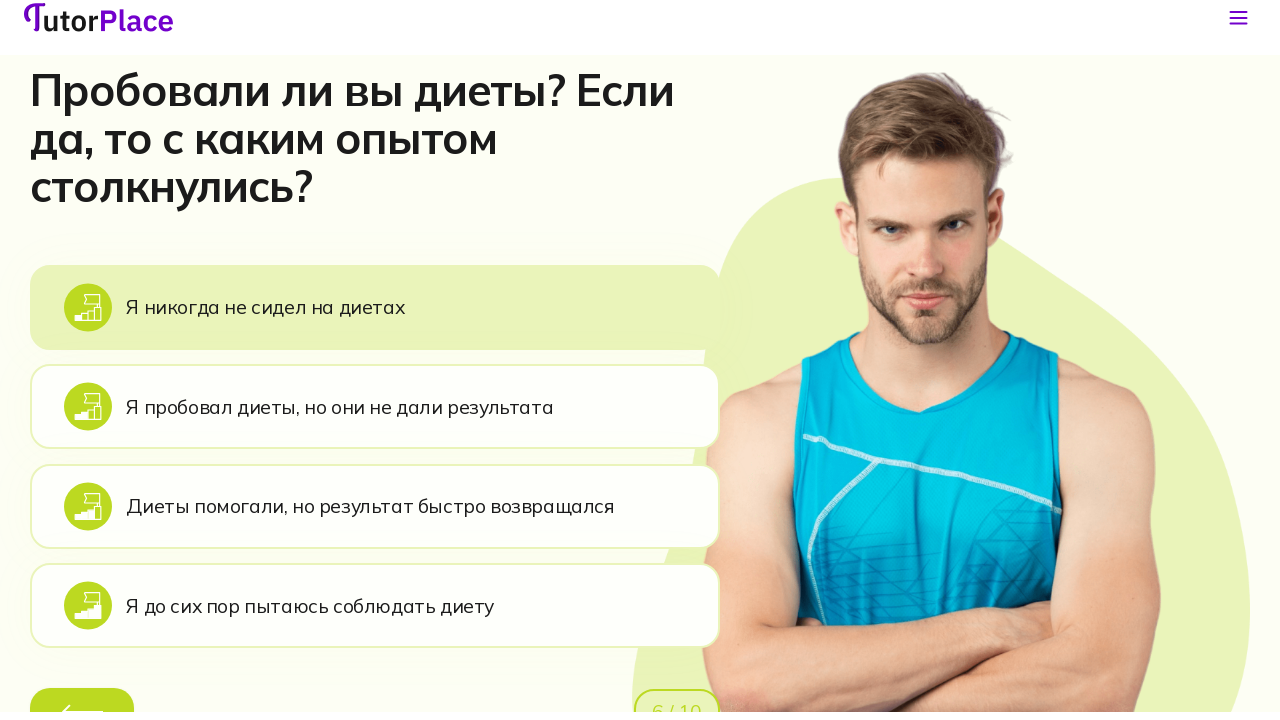

Clicked second diet experience option at (375, 427) on xpath=//*[@id='app']/main/div/section[7]/div/div/div[2]/div[1]/div[2]/div[2]/lab
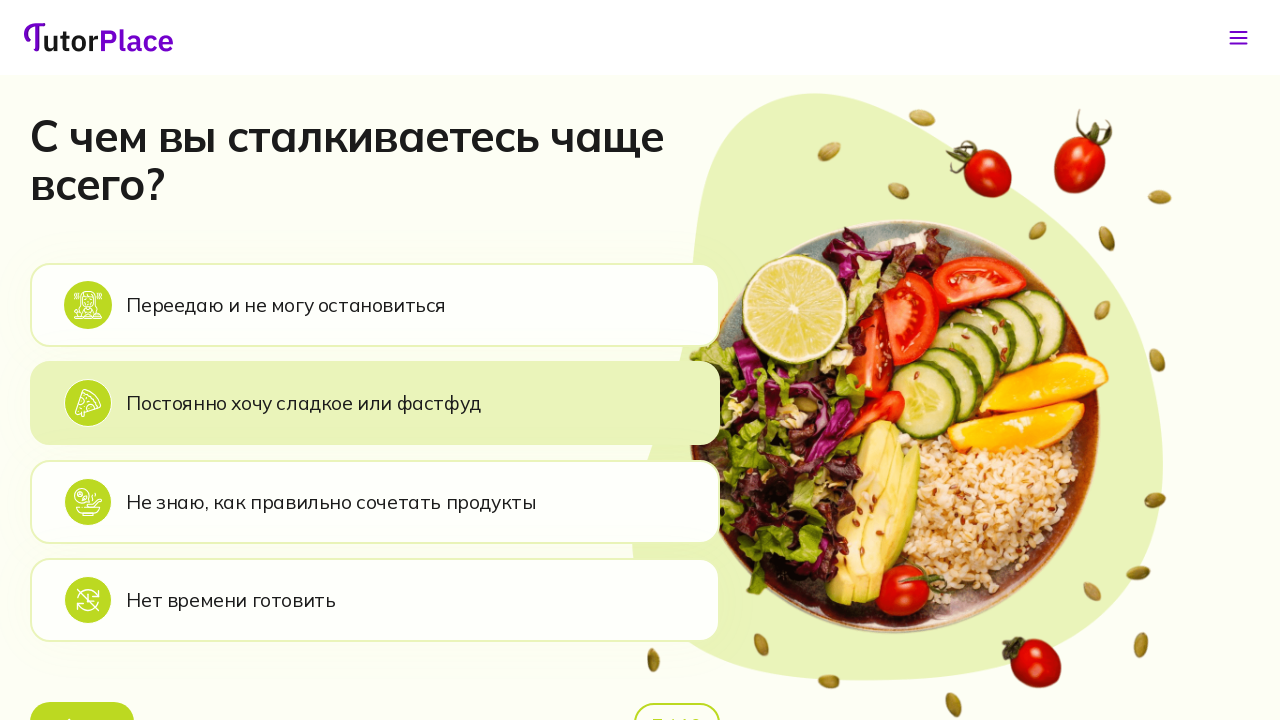

Clicked back button after second diet option at (82, 696) on xpath=//*[@id='app']/main/div/section[8]/div/div/div[2]/div[1]/div[3]/button
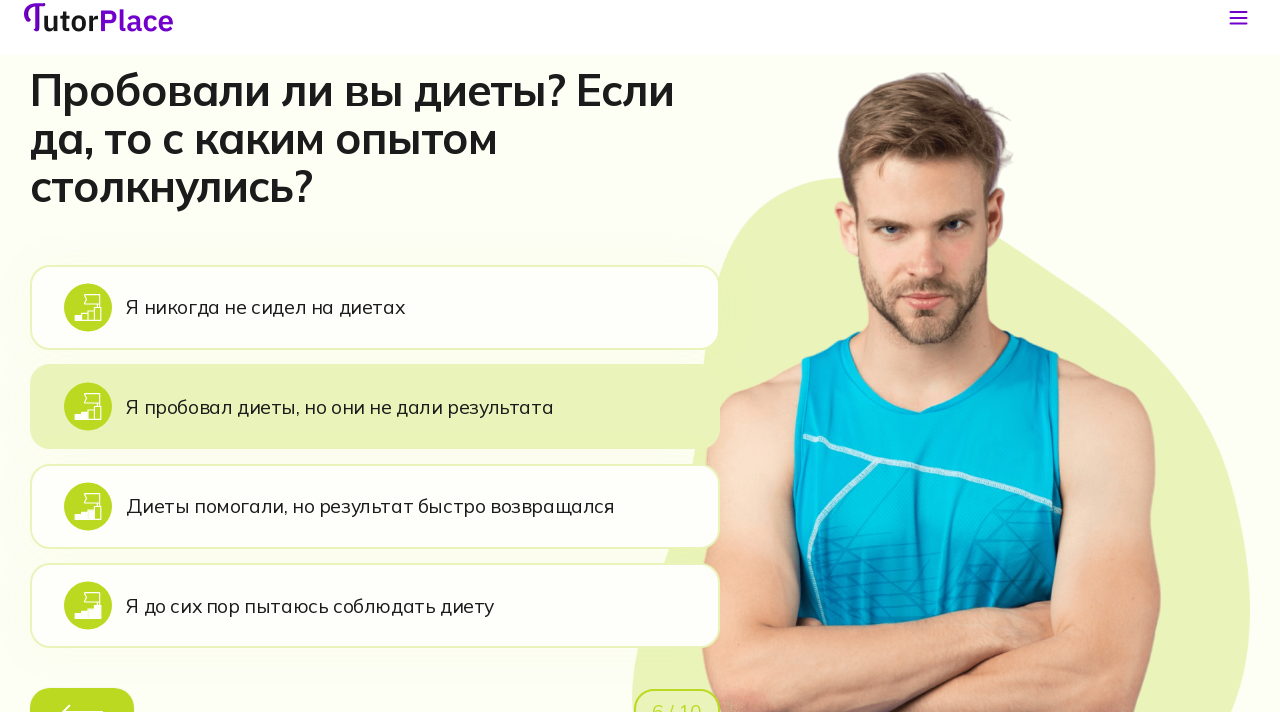

Clicked third diet experience option at (375, 526) on xpath=//*[@id='app']/main/div/section[7]/div/div/div[2]/div[1]/div[2]/div[3]/lab
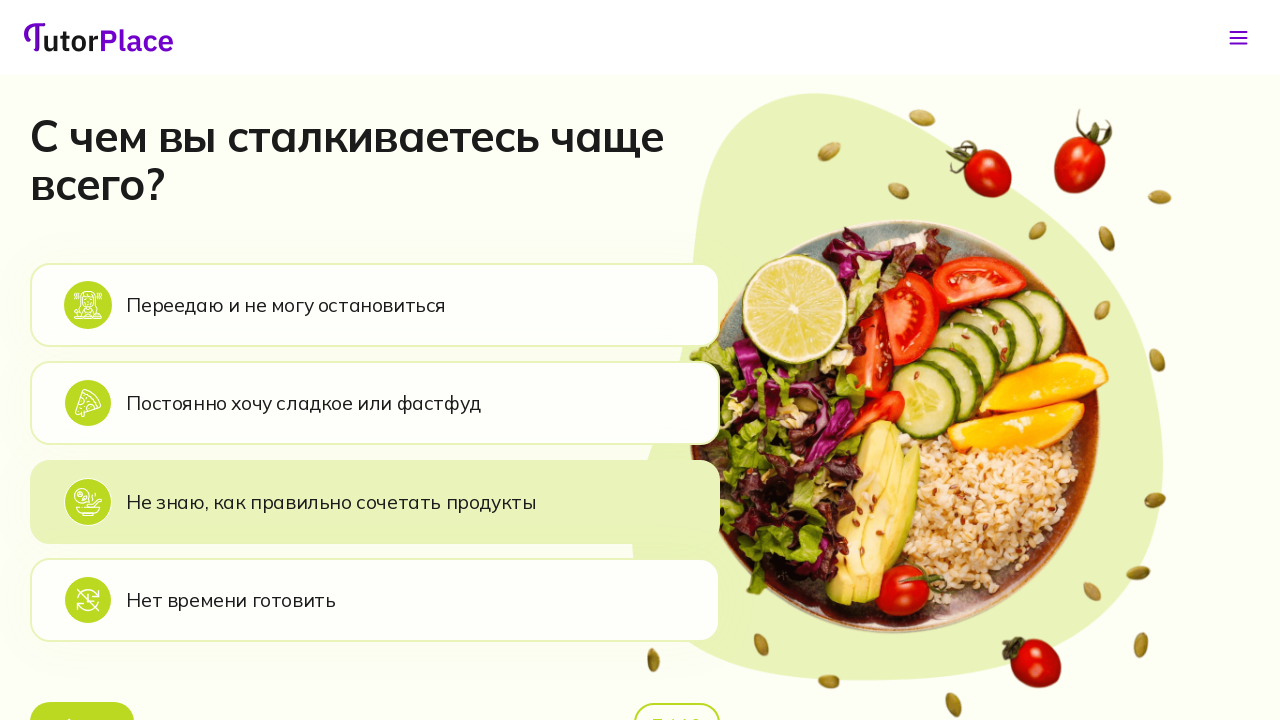

Clicked back button after third diet option at (82, 696) on xpath=//*[@id='app']/main/div/section[8]/div/div/div[2]/div[1]/div[3]/button
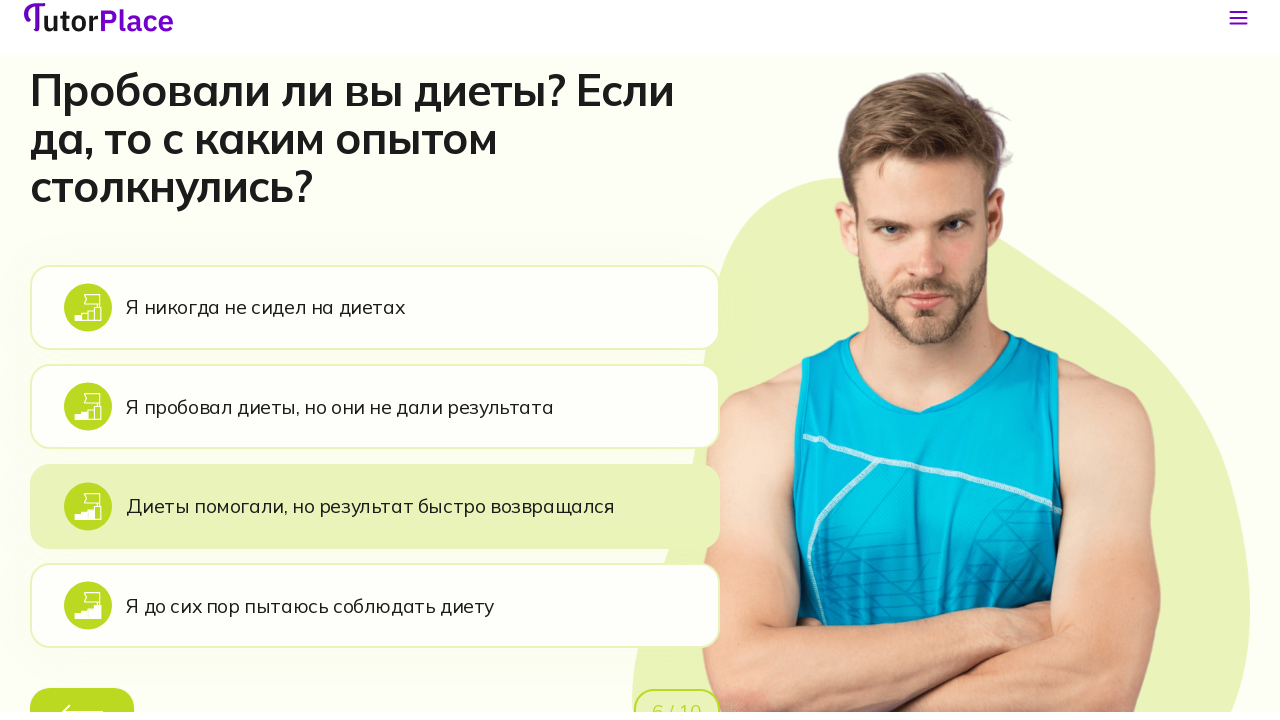

Clicked fourth diet experience option at (375, 626) on xpath=//*[@id='app']/main/div/section[7]/div/div/div[2]/div[1]/div[2]/div[4]/lab
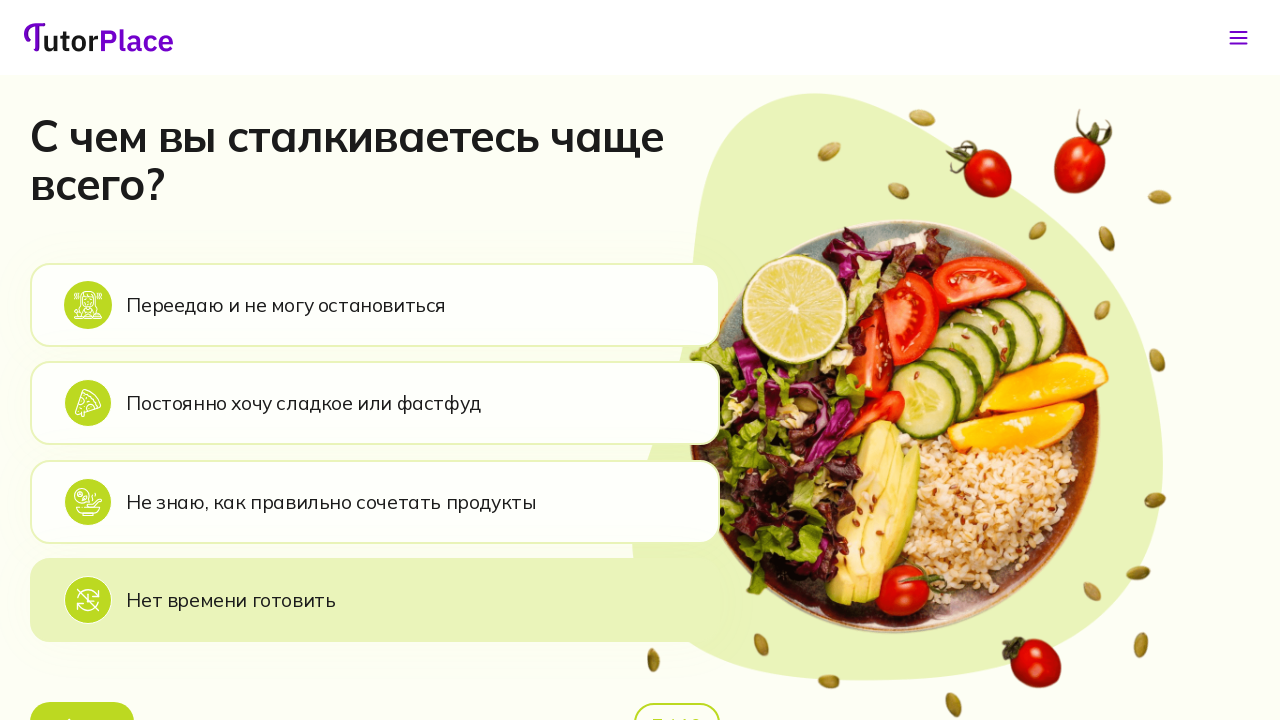

Clicked back button after fourth diet option at (82, 696) on xpath=//*[@id='app']/main/div/section[8]/div/div/div[2]/div[1]/div[3]/button
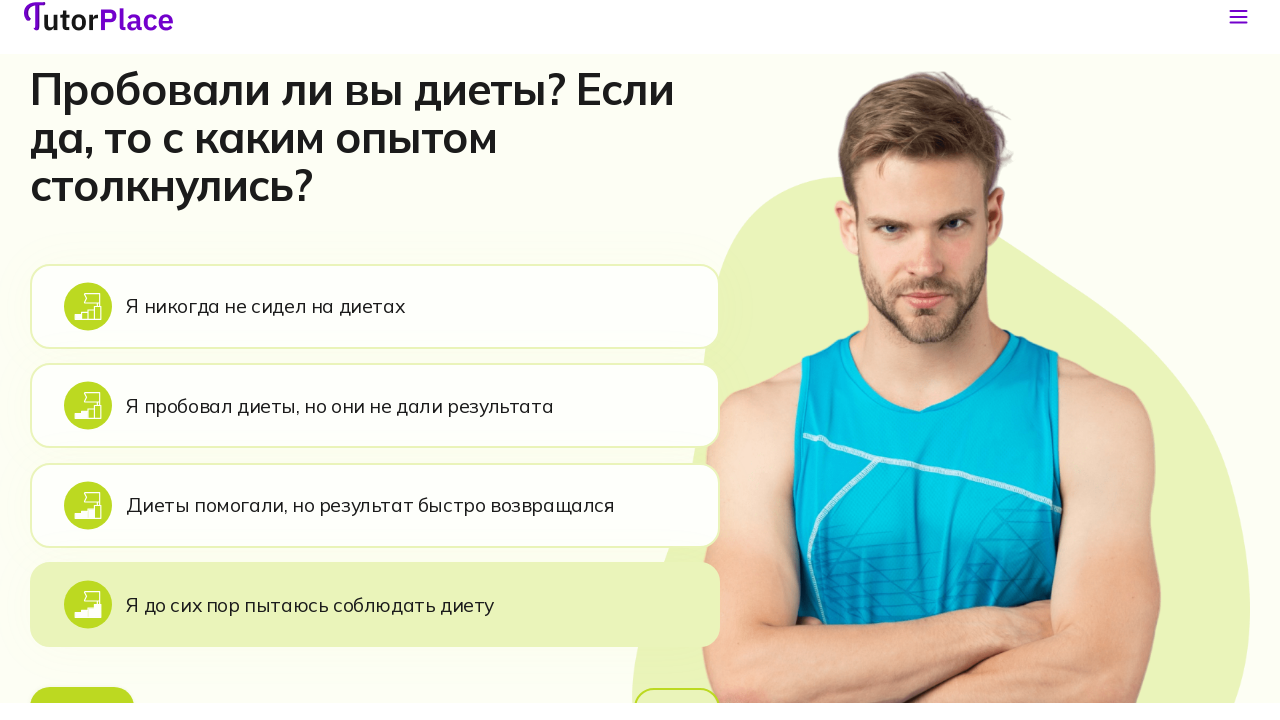

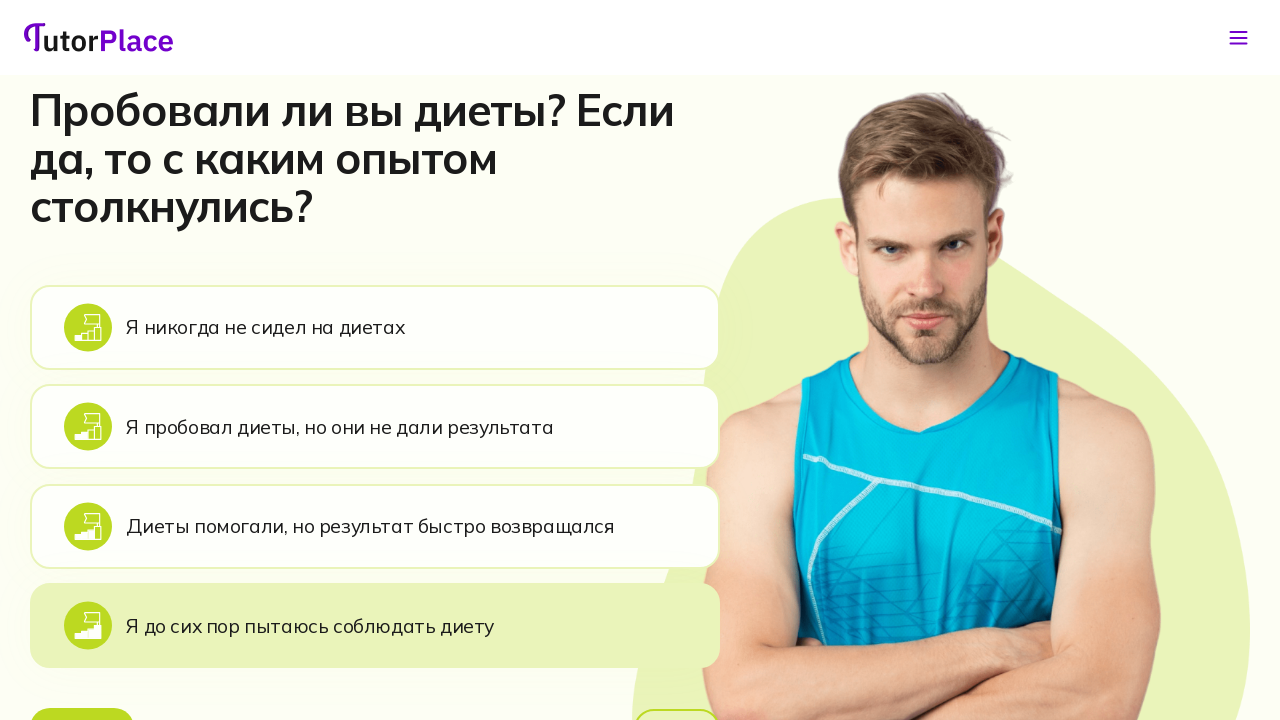